Tests nested frames navigation by clicking on the Nested Frames link, then switching between different frame levels (top frame and middle frame) and back to parent frame.

Starting URL: https://the-internet.herokuapp.com

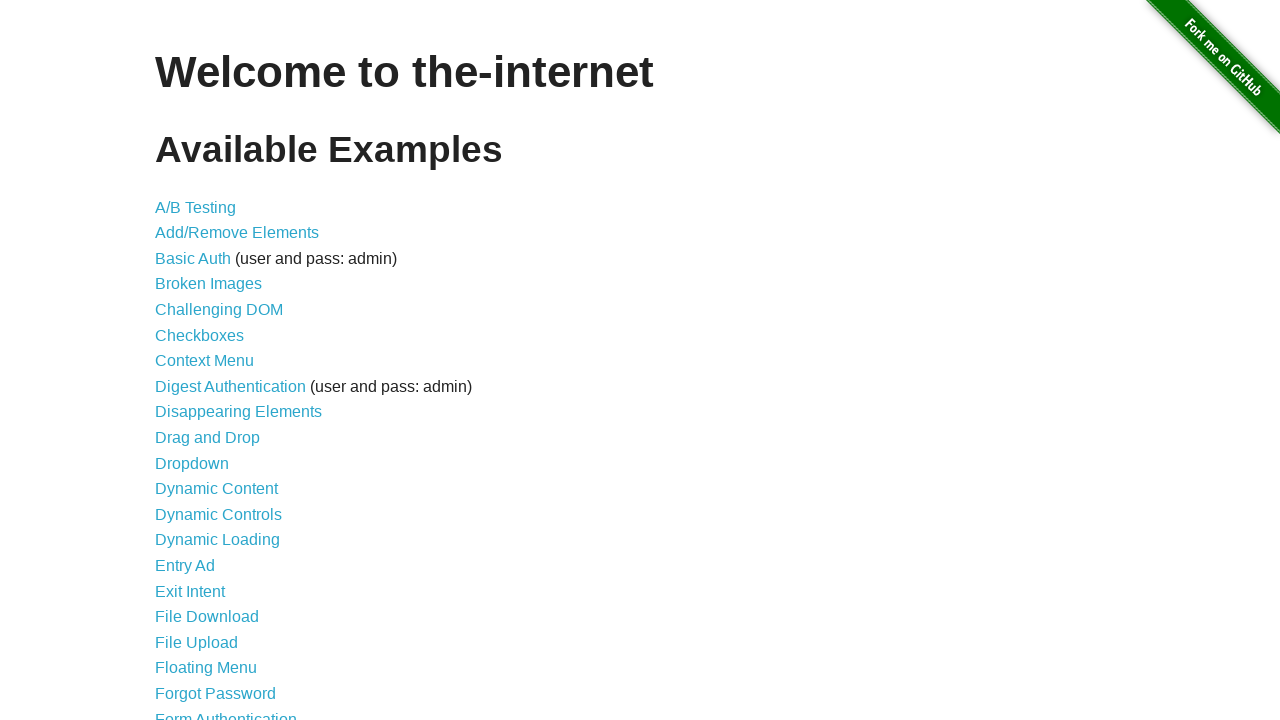

Clicked on the 'Nested Frames' link at (210, 395) on text=Nested Frames
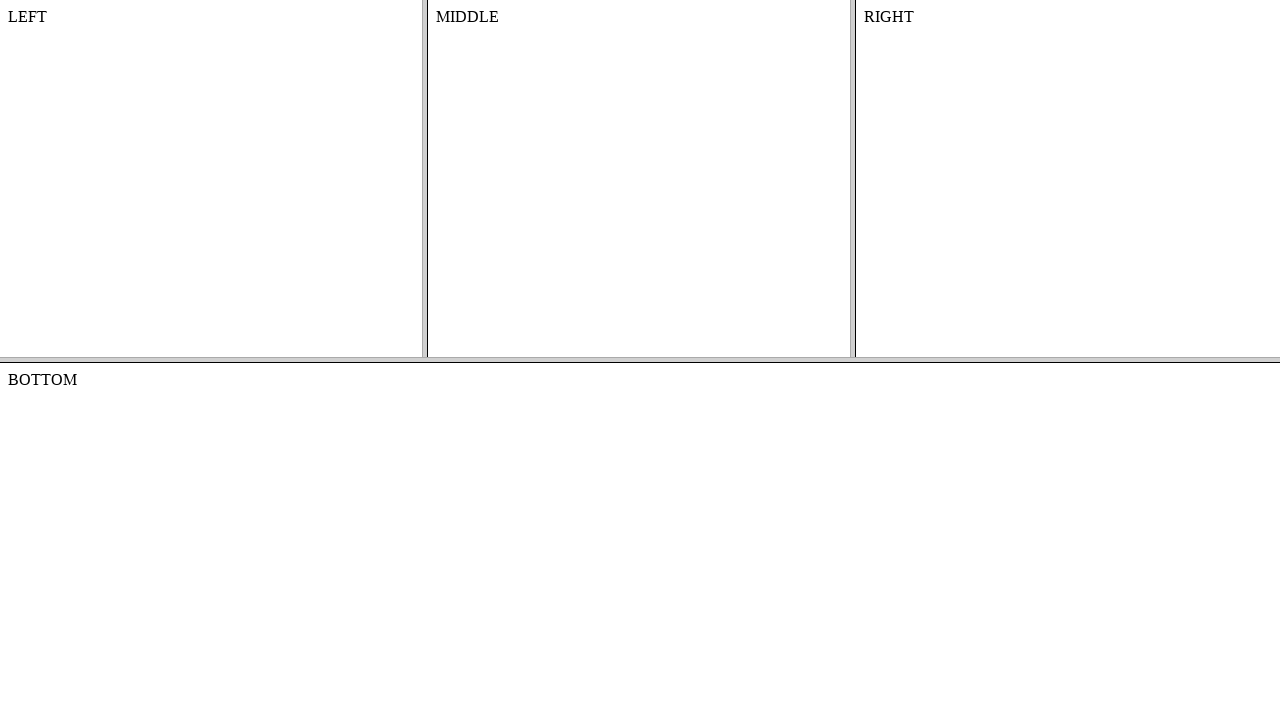

Nested frames page loaded
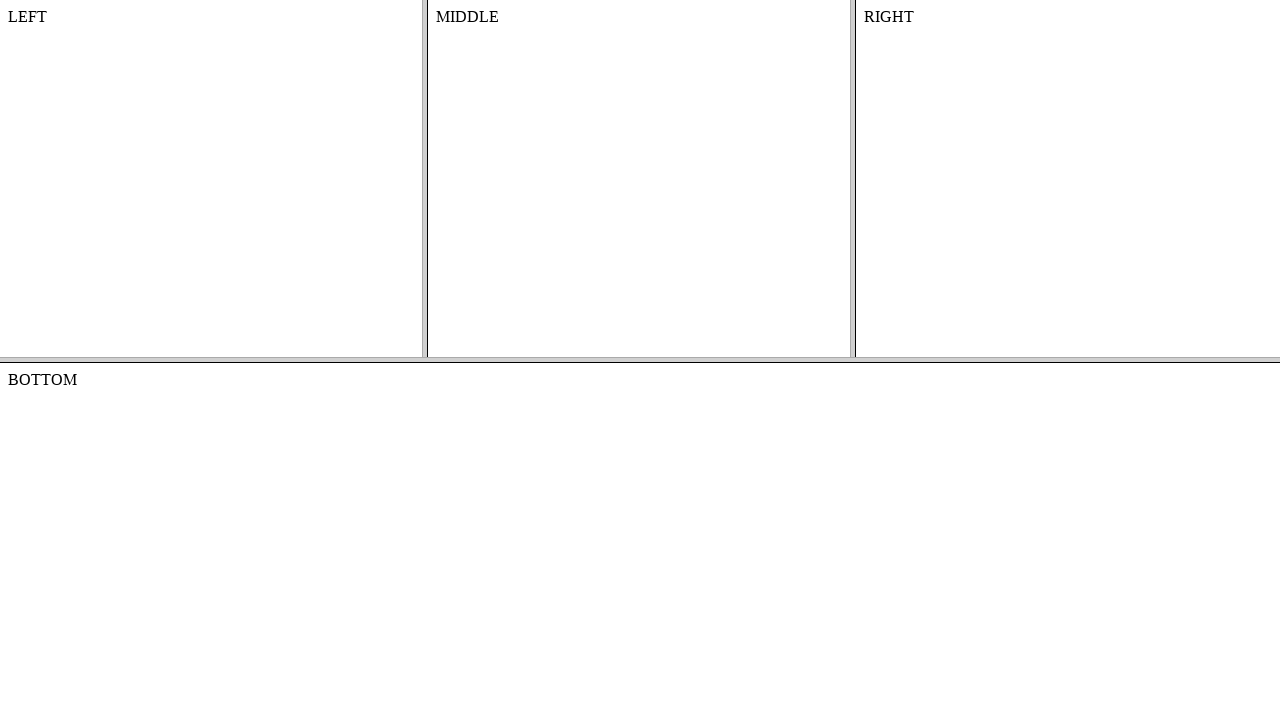

Located the frame-top frame
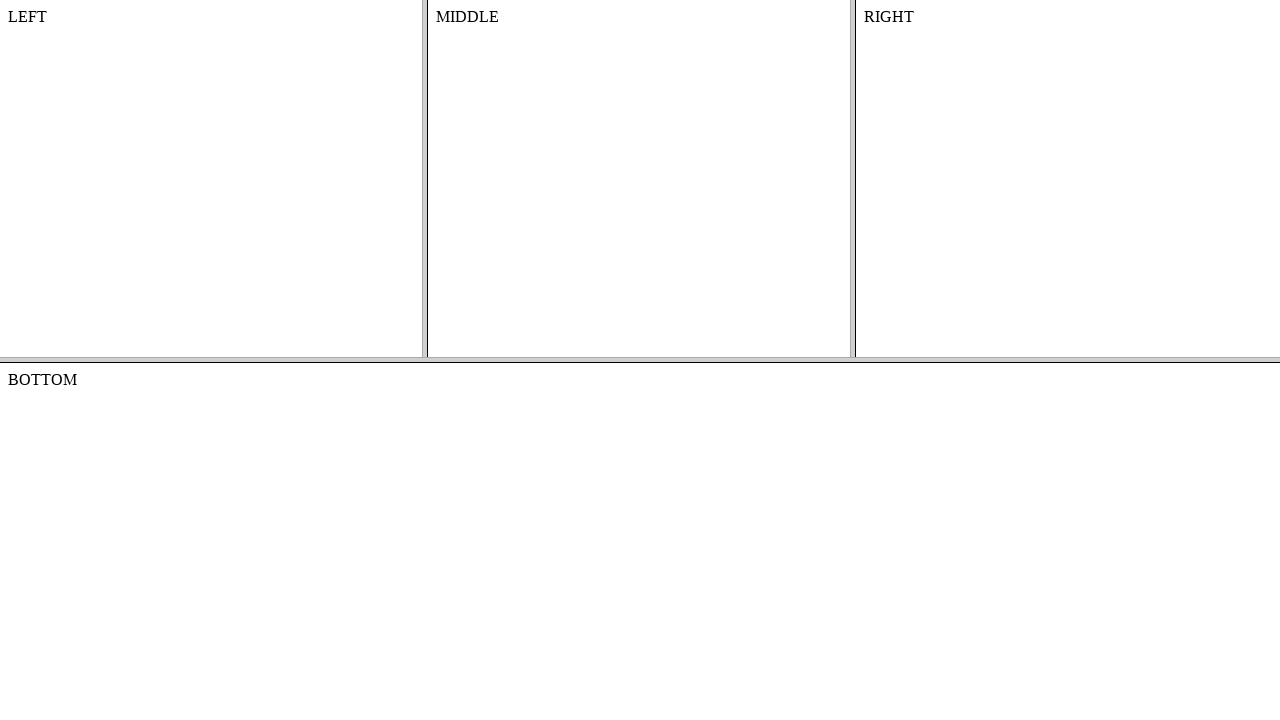

Located the frame-middle frame within frame-top
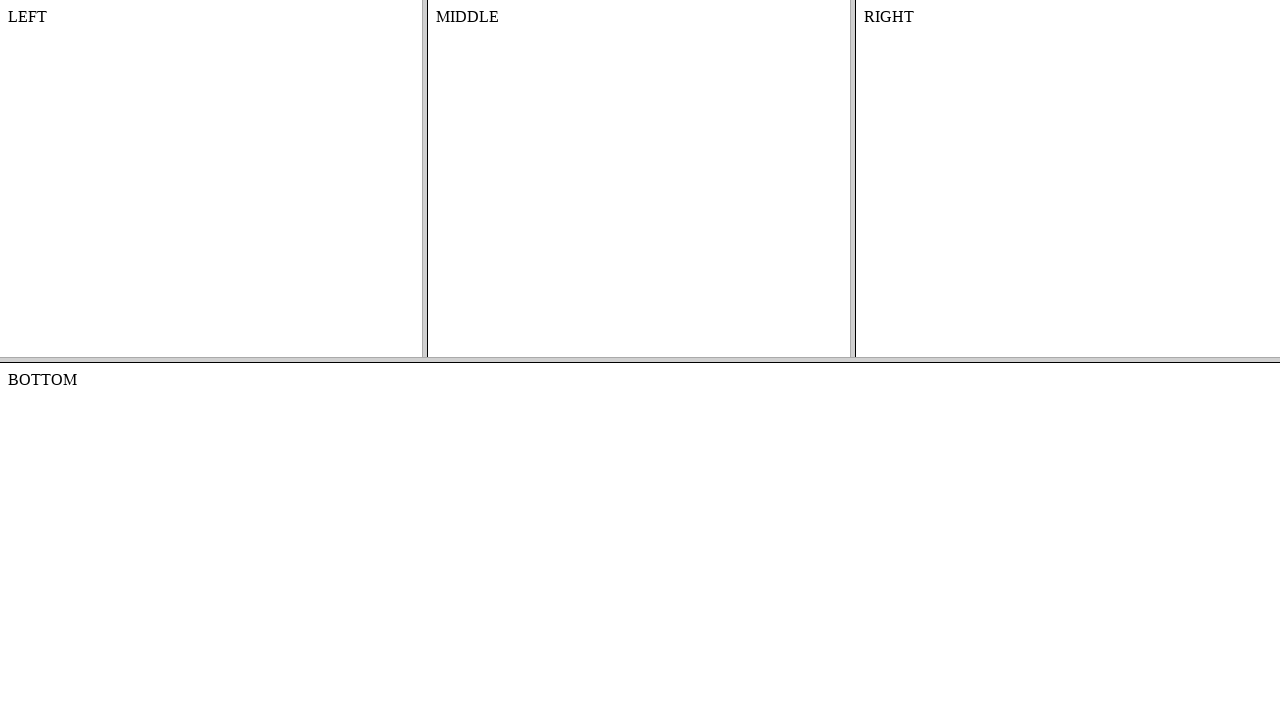

Middle frame content element found and ready
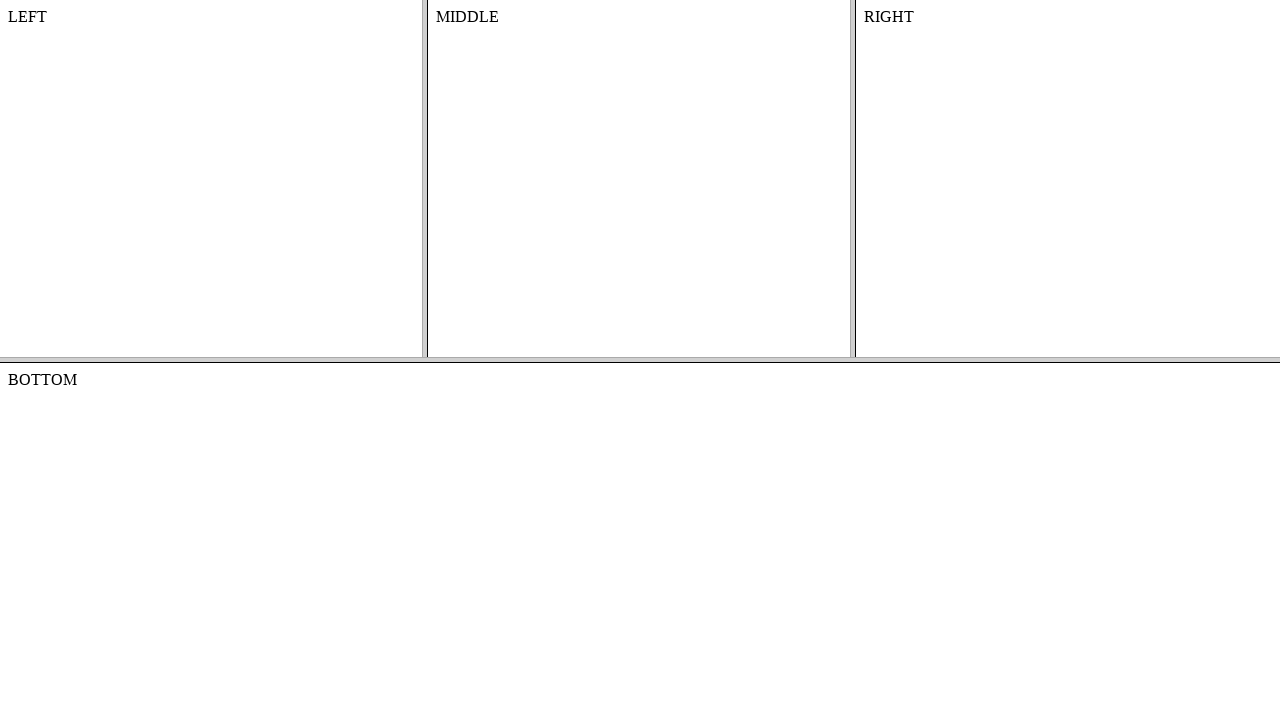

Retrieved page title: 
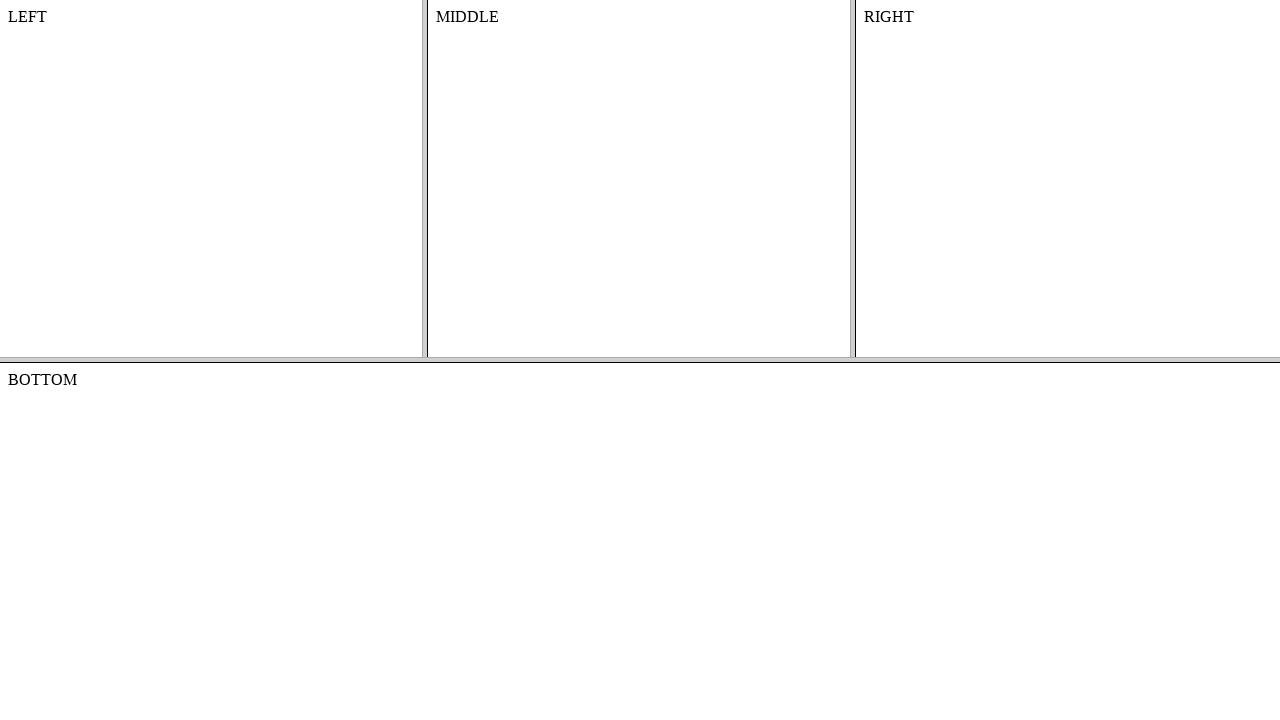

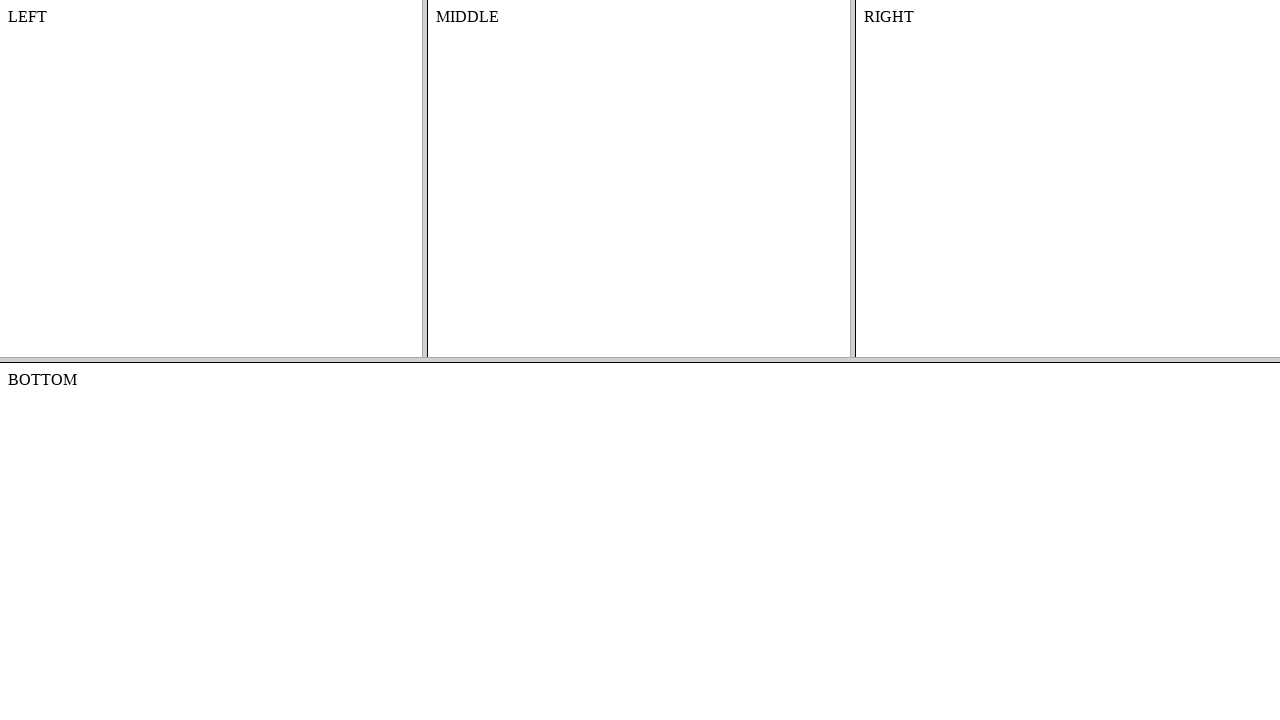